Navigates to an automation practice website, clicks on a demo table link, waits for the table to load, and then clicks on the employee manager section to display the table.

Starting URL: http://automationbykrishna.com/

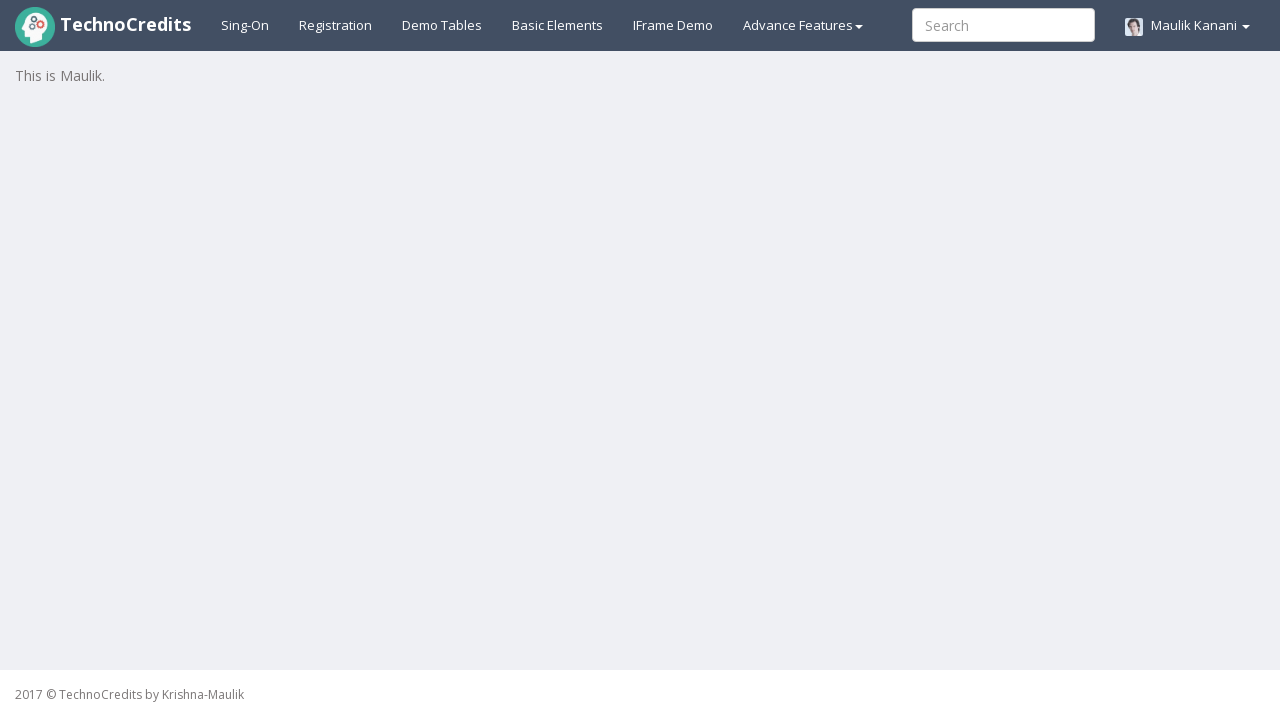

Clicked on demo table link at (442, 25) on a#demotable
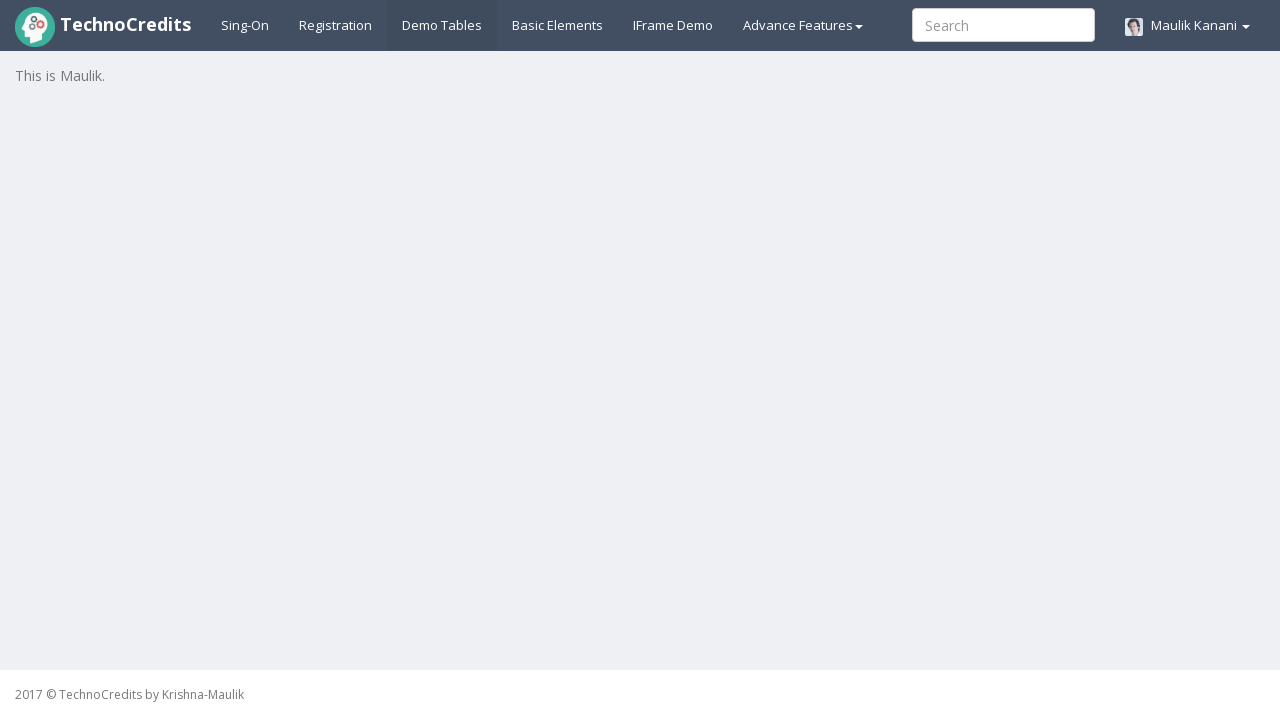

Waited for table to become visible
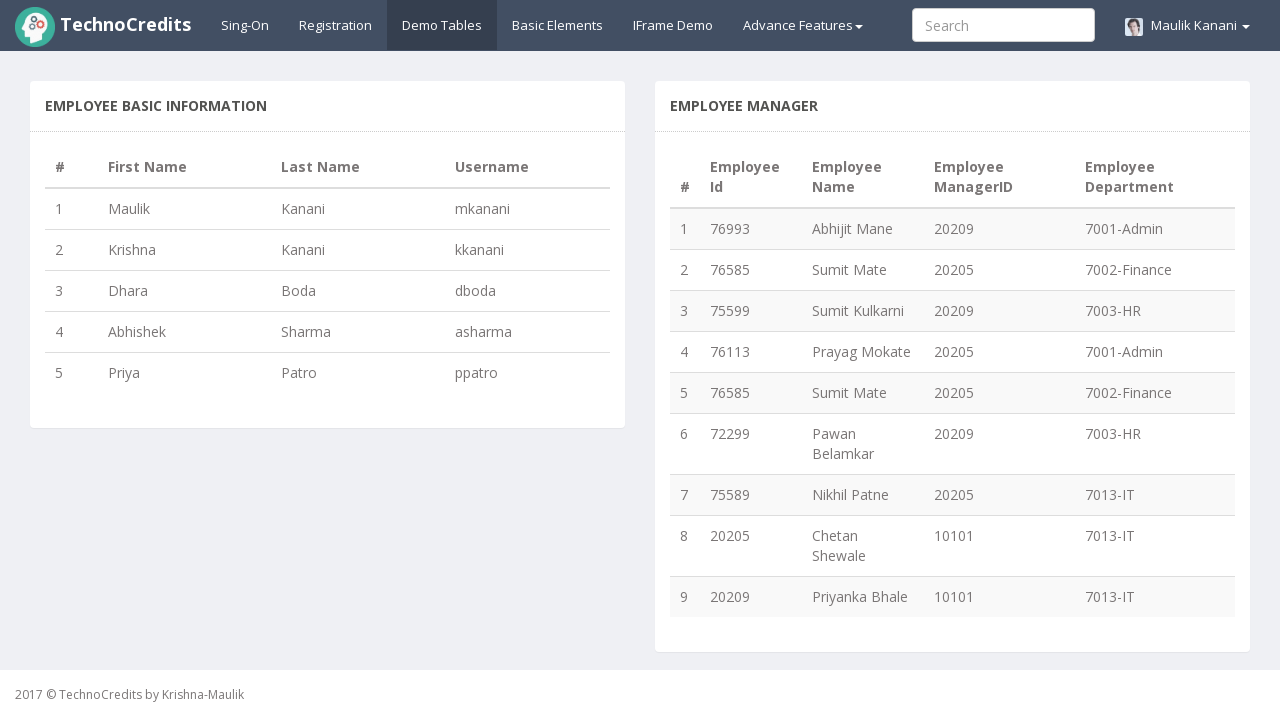

Clicked on employee manager section at (952, 376) on div#empmanager
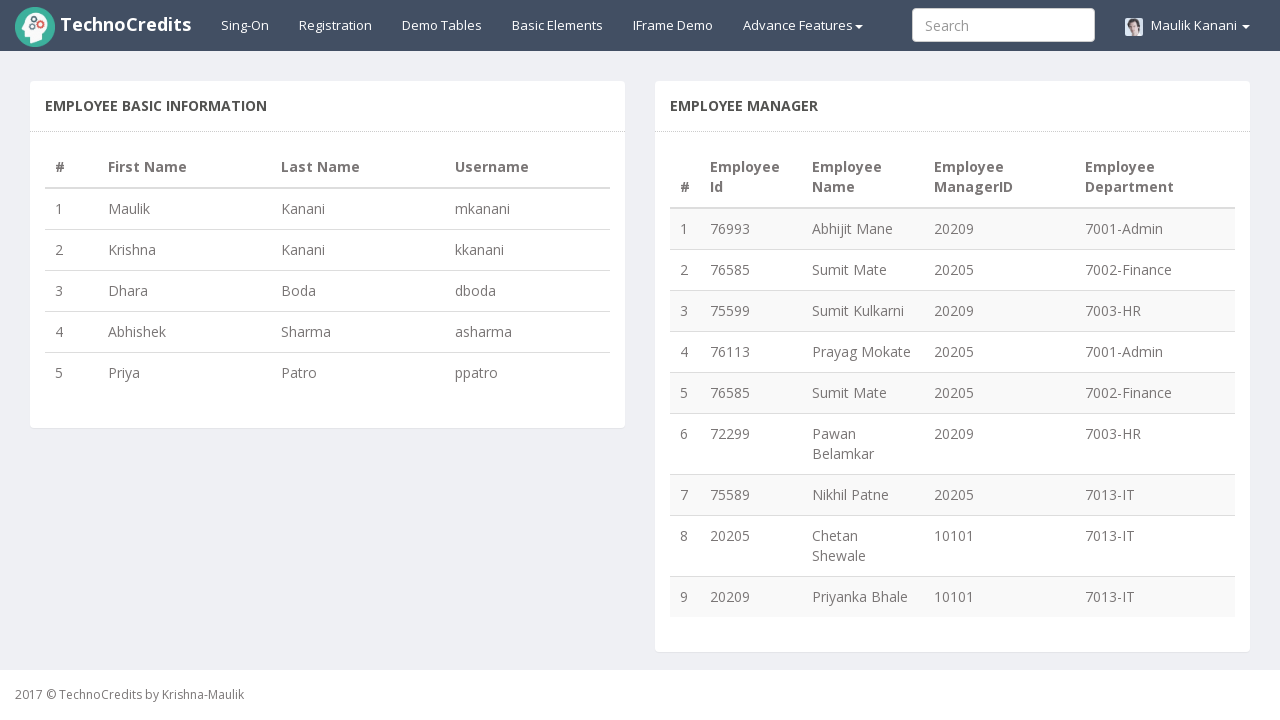

Waited for employee manager table to load
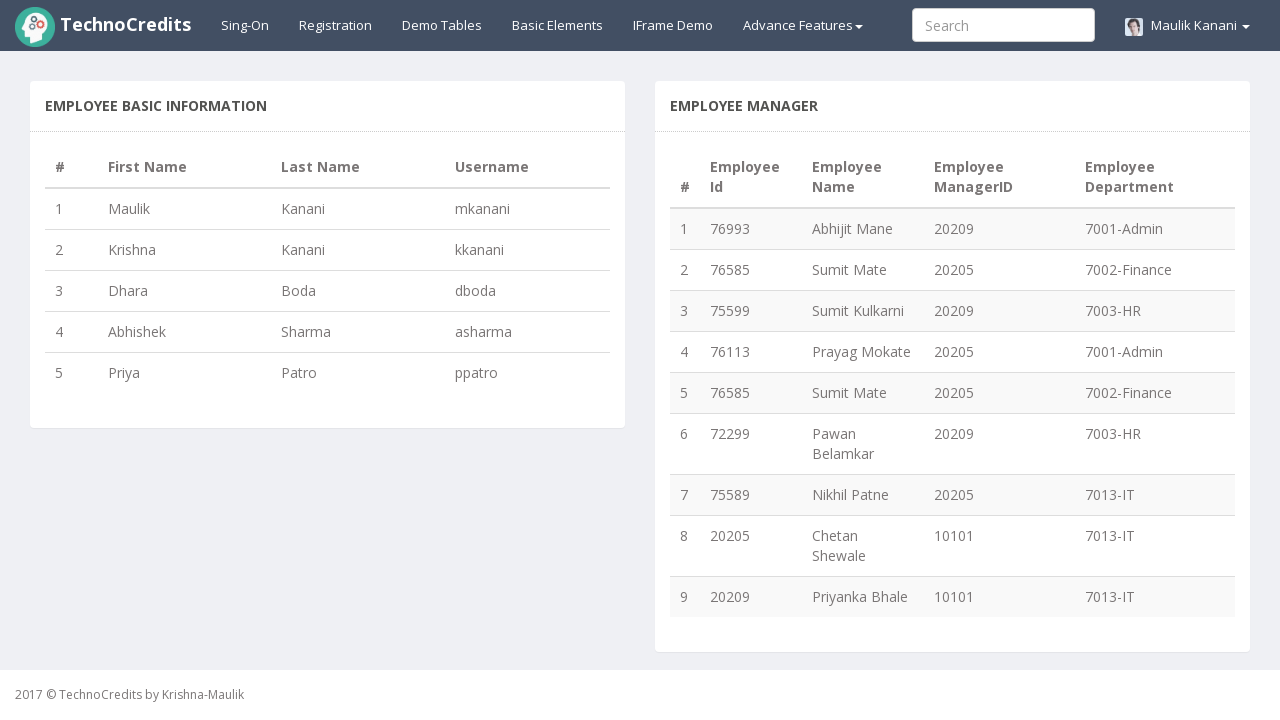

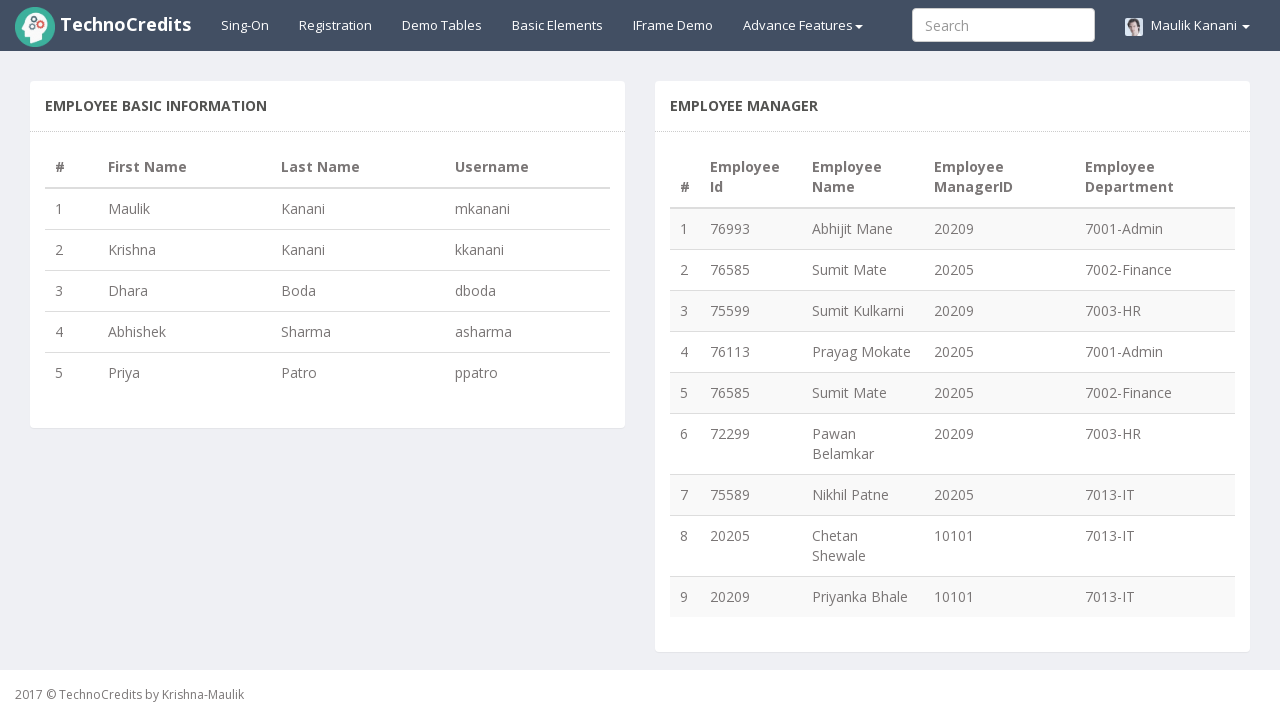